Tests that only one radio button can be selected within a group - selecting a new radio deselects the previously selected one

Starting URL: https://www.w3schools.com/tags/tryit.asp?filename=tryhtml5_input_type_radio

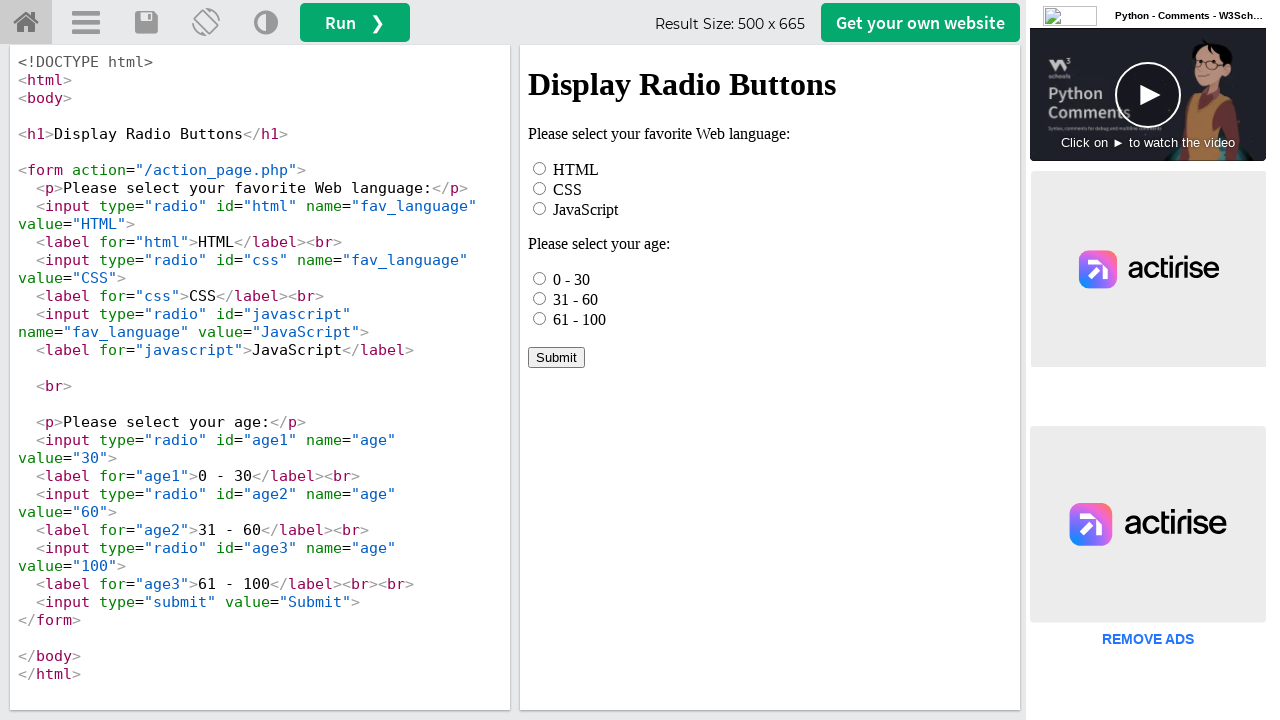

Waited for iframe#iframeResult to load
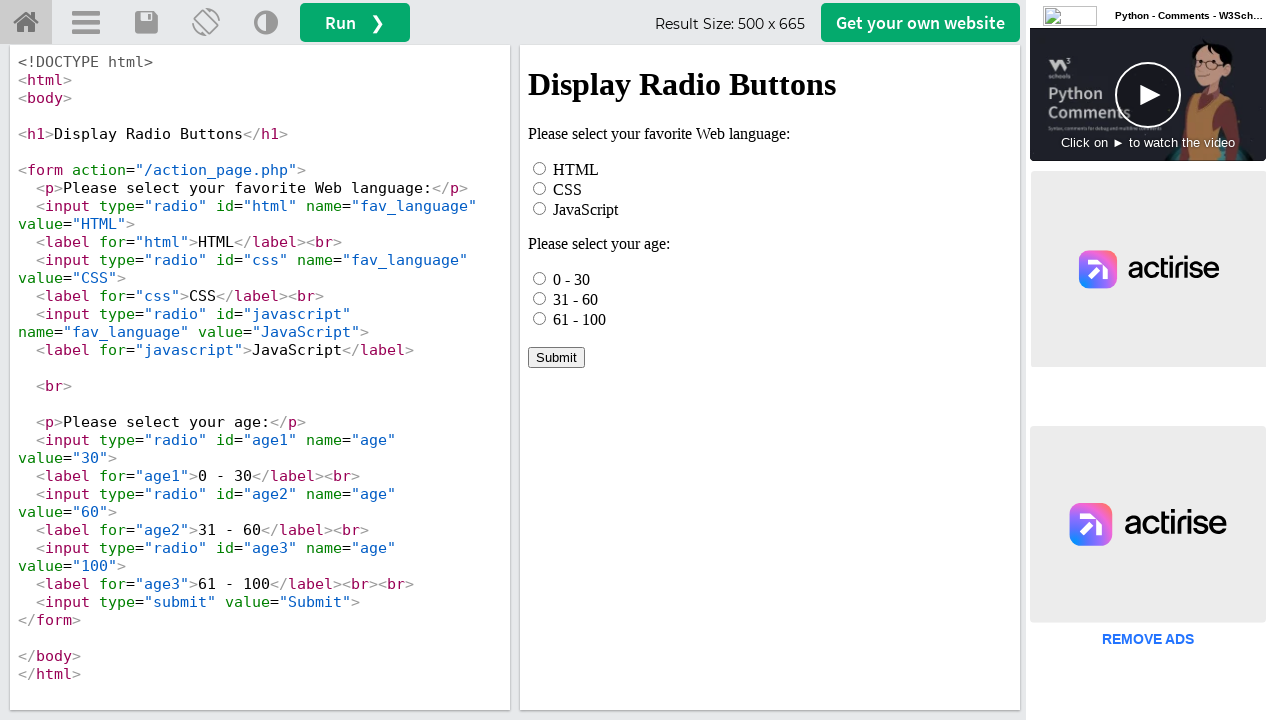

Located the iframe element
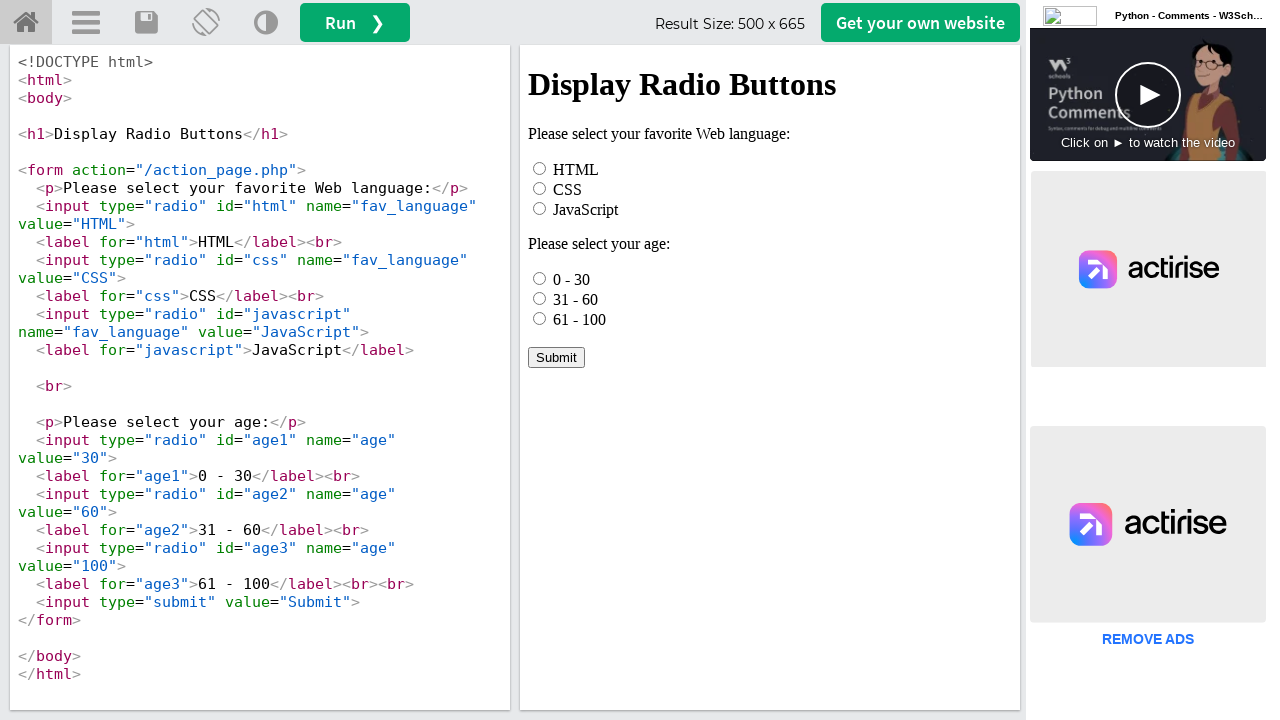

Clicked HTML radio button in fav_language group at (540, 168) on iframe#iframeResult >> internal:control=enter-frame >> #html
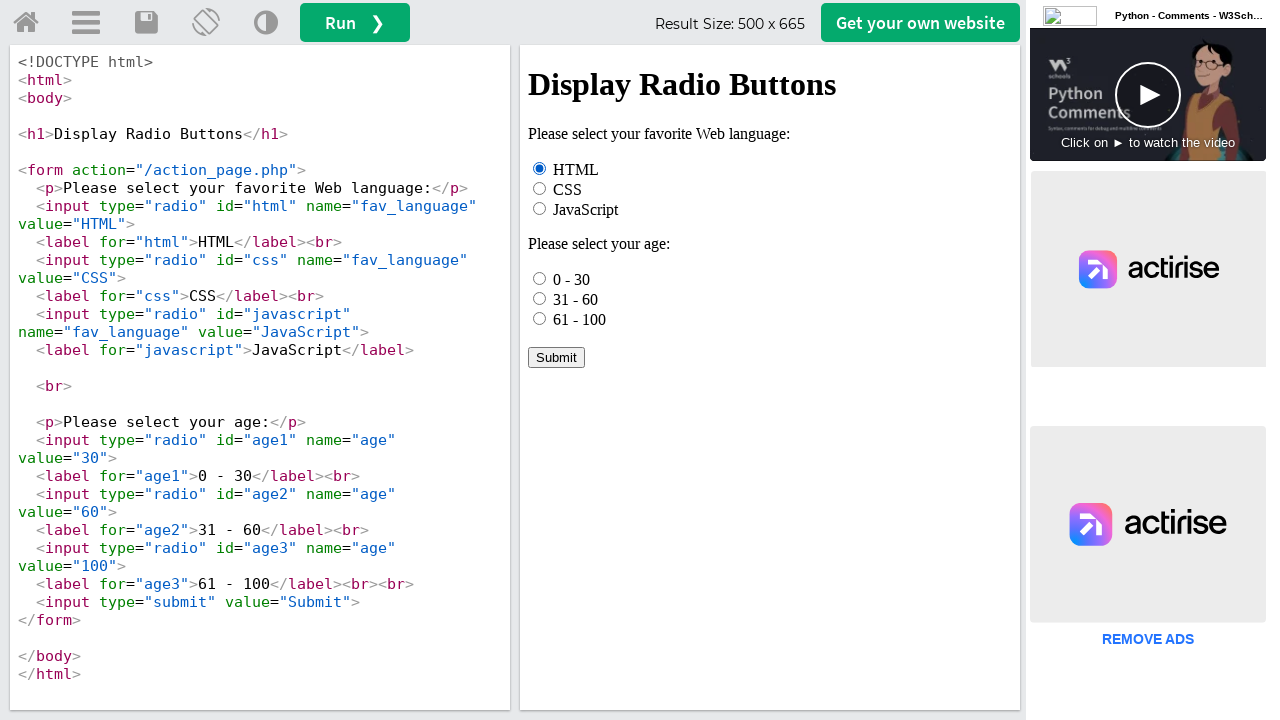

Verified HTML radio button is checked
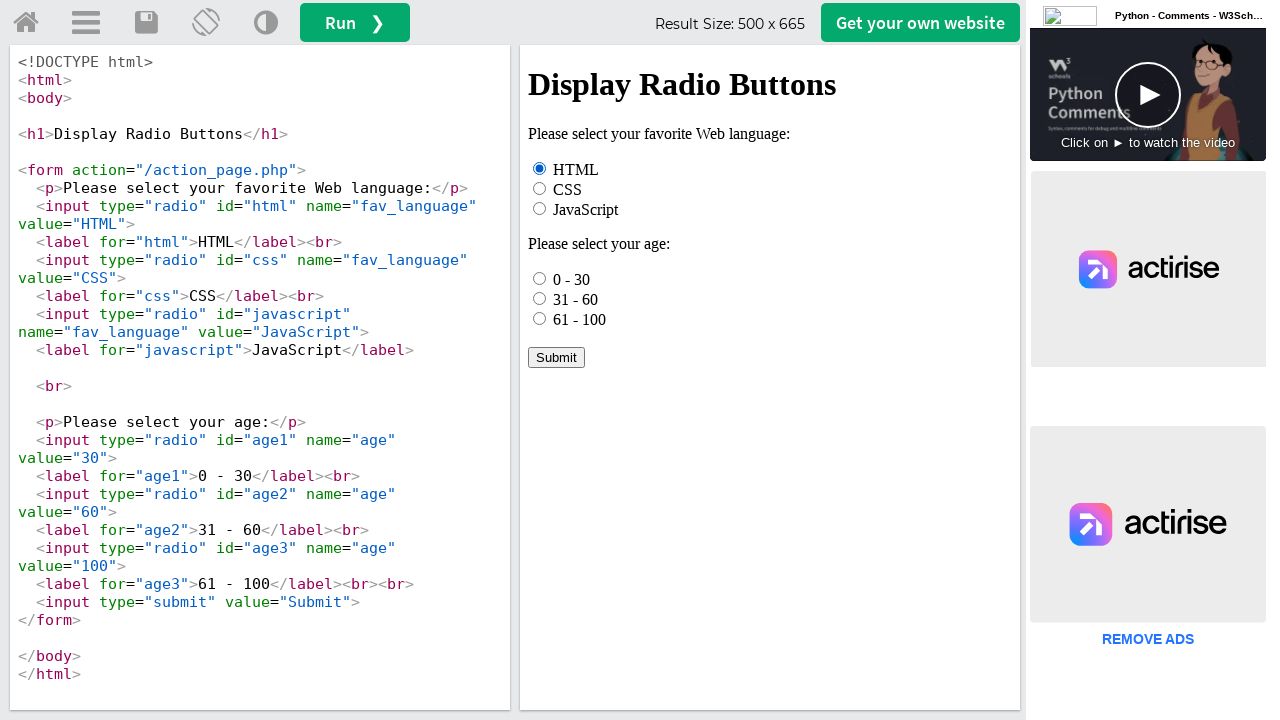

Clicked JavaScript radio button in fav_language group at (540, 208) on iframe#iframeResult >> internal:control=enter-frame >> #javascript
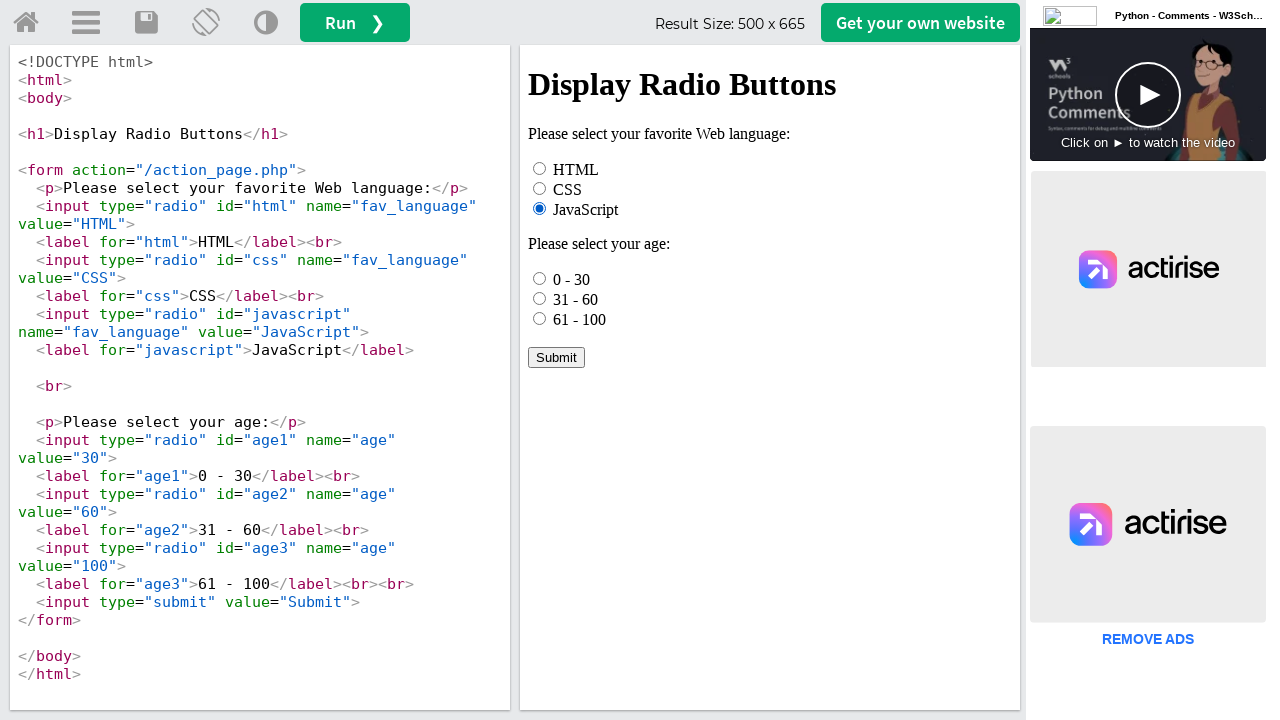

Verified JavaScript radio button is checked
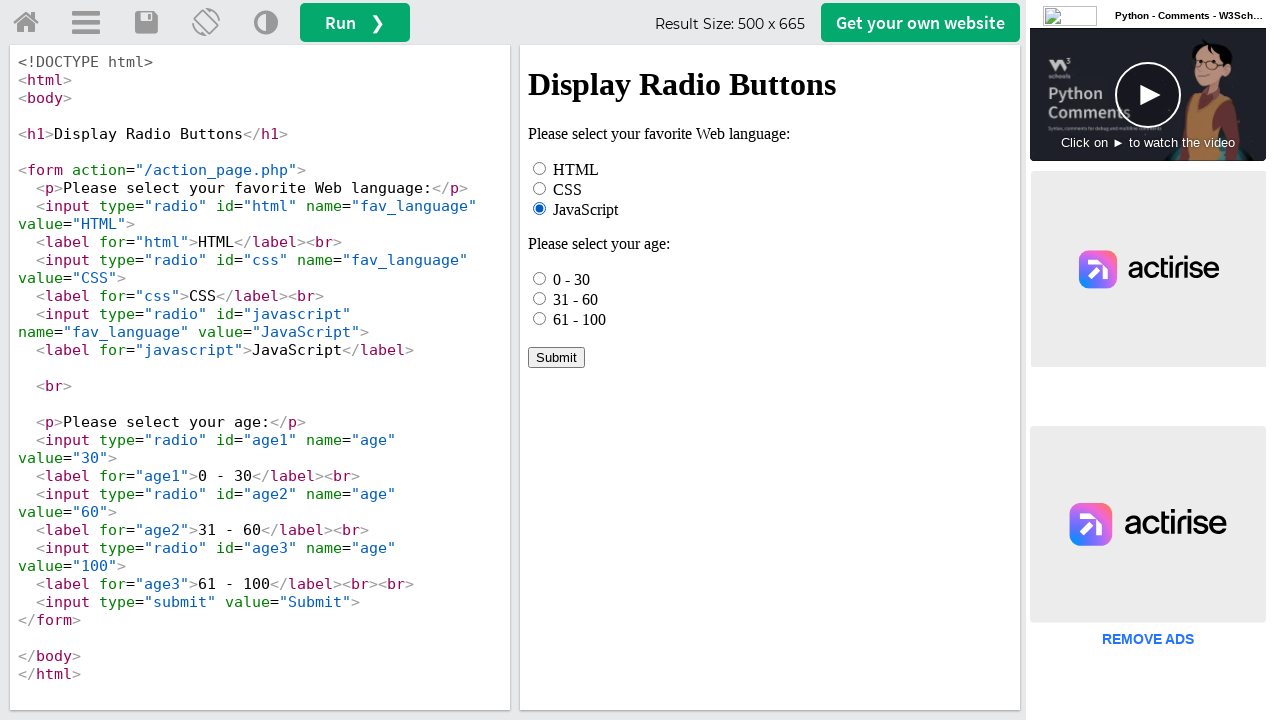

Verified HTML radio button is no longer checked (deselected)
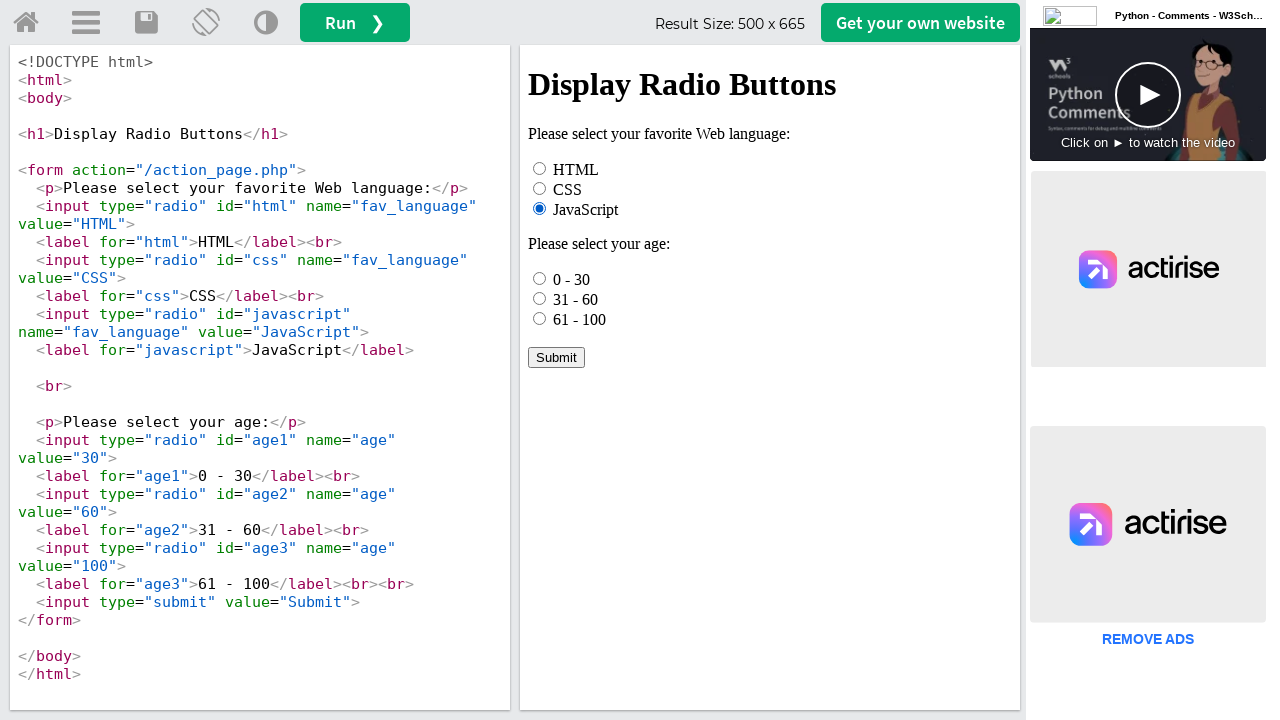

Clicked age3 radio button in age group at (540, 318) on iframe#iframeResult >> internal:control=enter-frame >> #age3
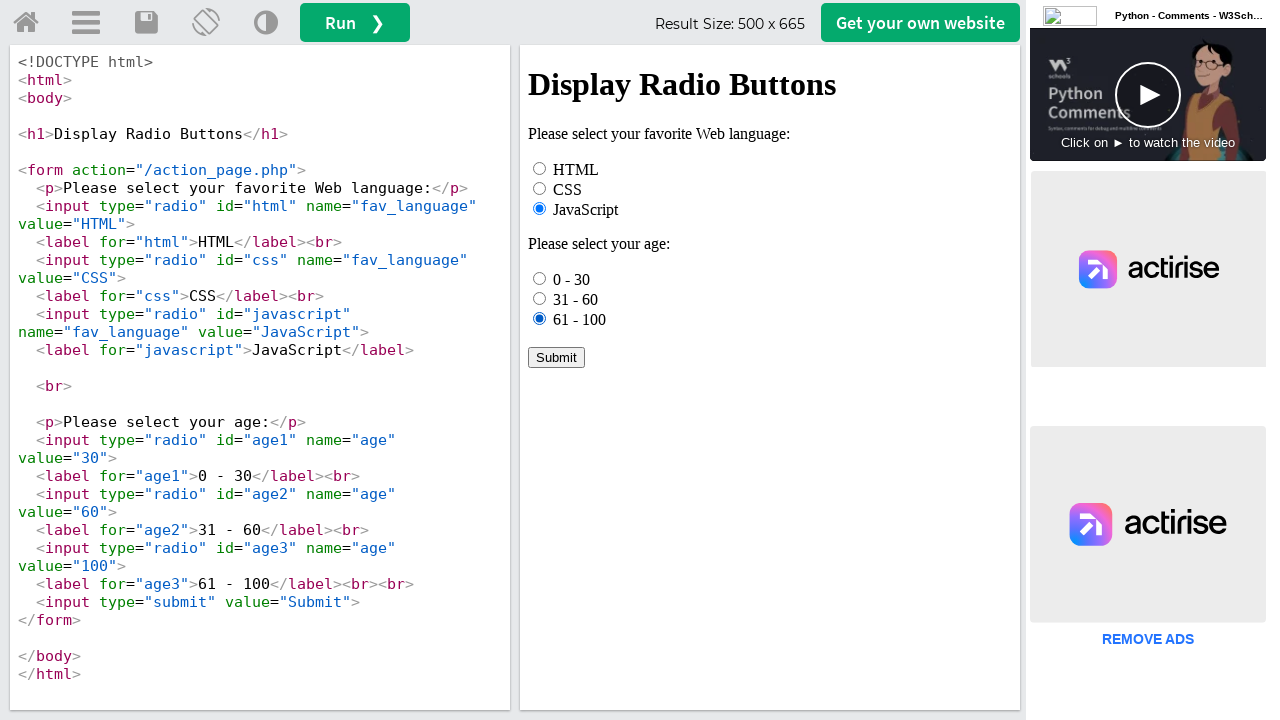

Verified age3 radio button is checked
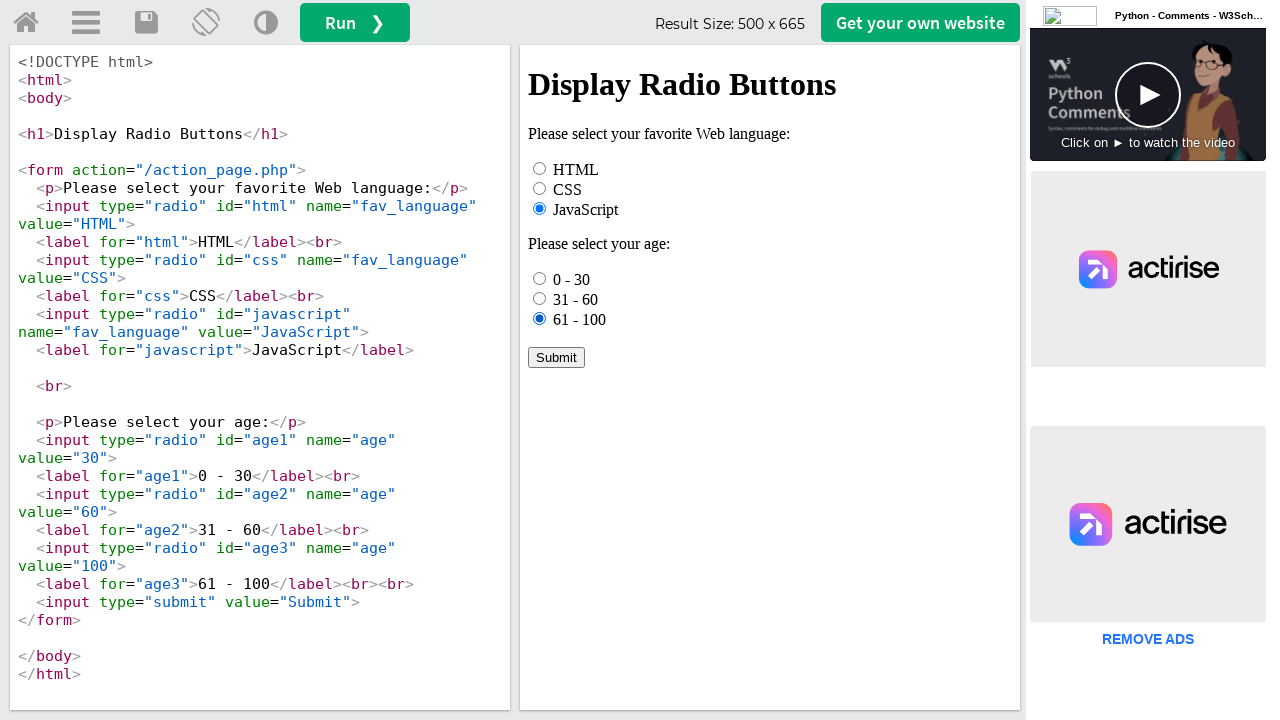

Clicked age2 radio button in age group at (540, 298) on iframe#iframeResult >> internal:control=enter-frame >> #age2
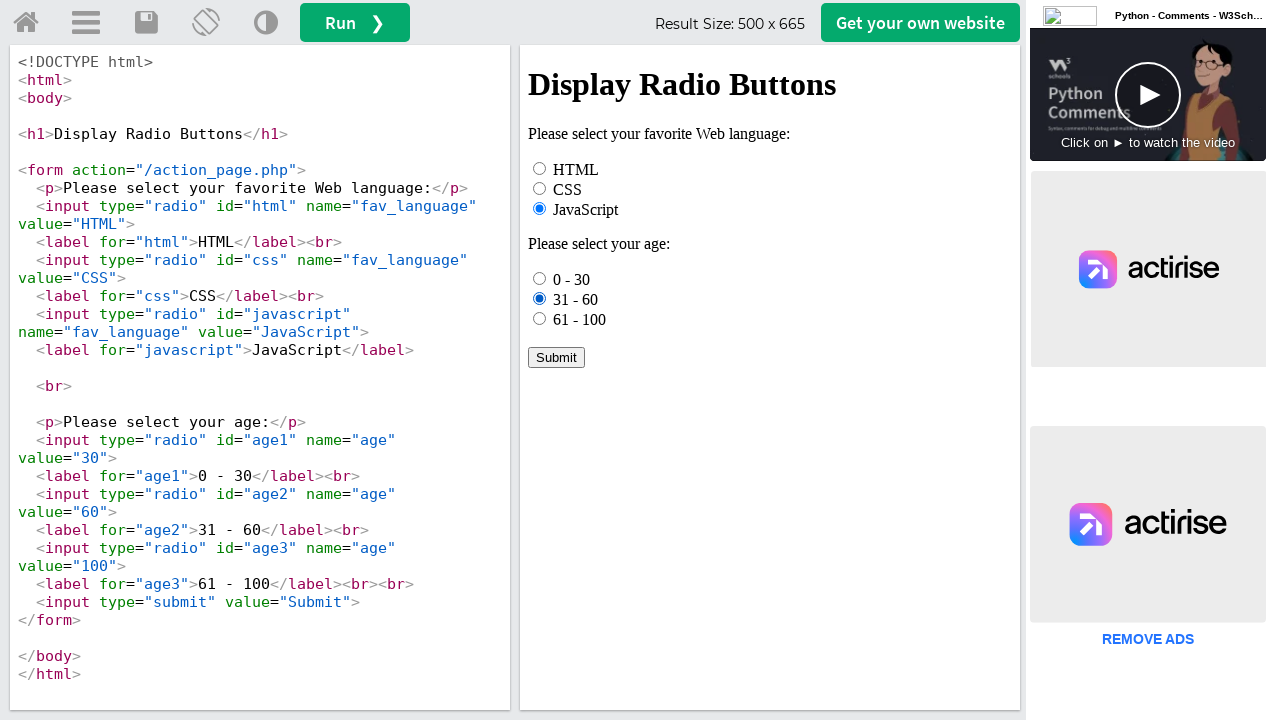

Verified age2 radio button is checked
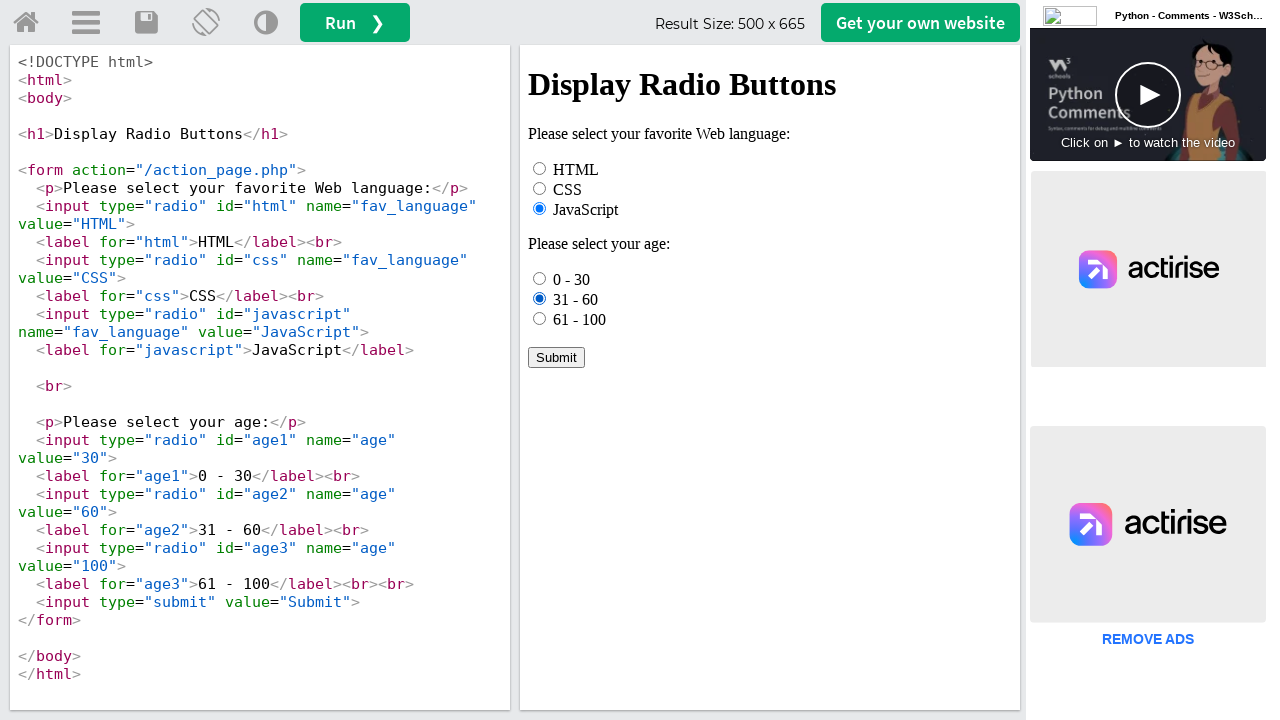

Verified age3 radio button is no longer checked (deselected)
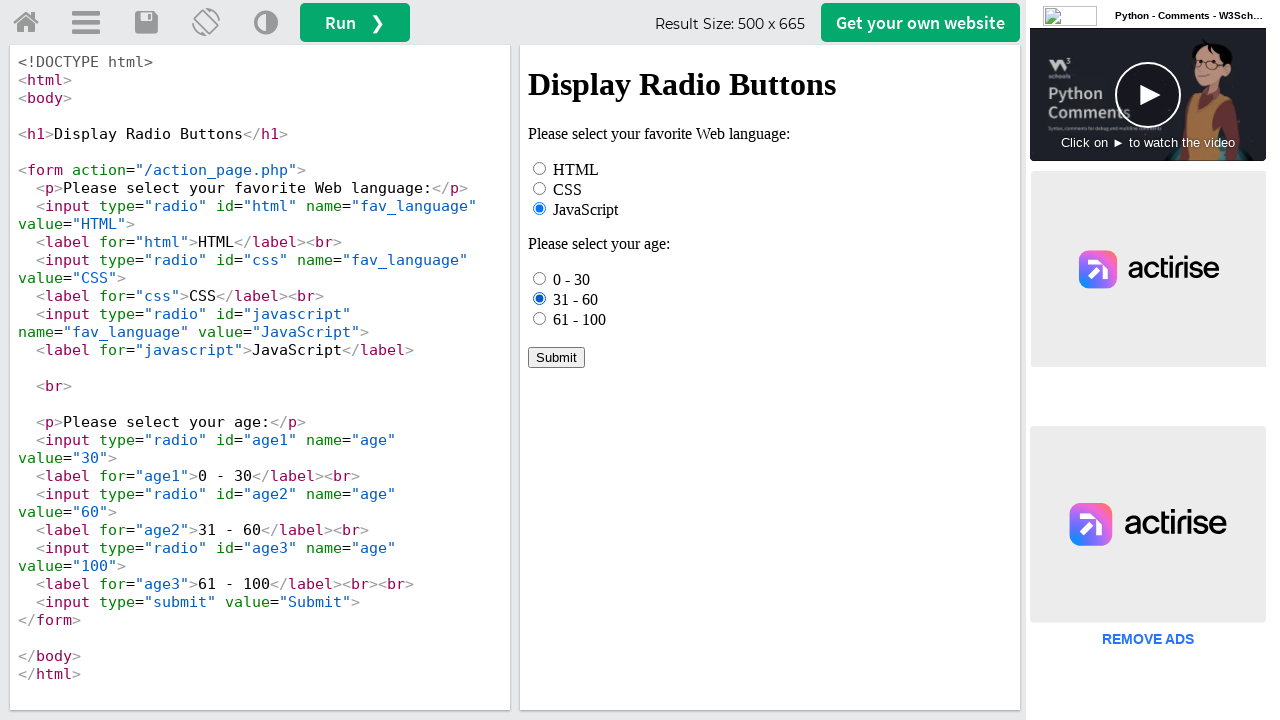

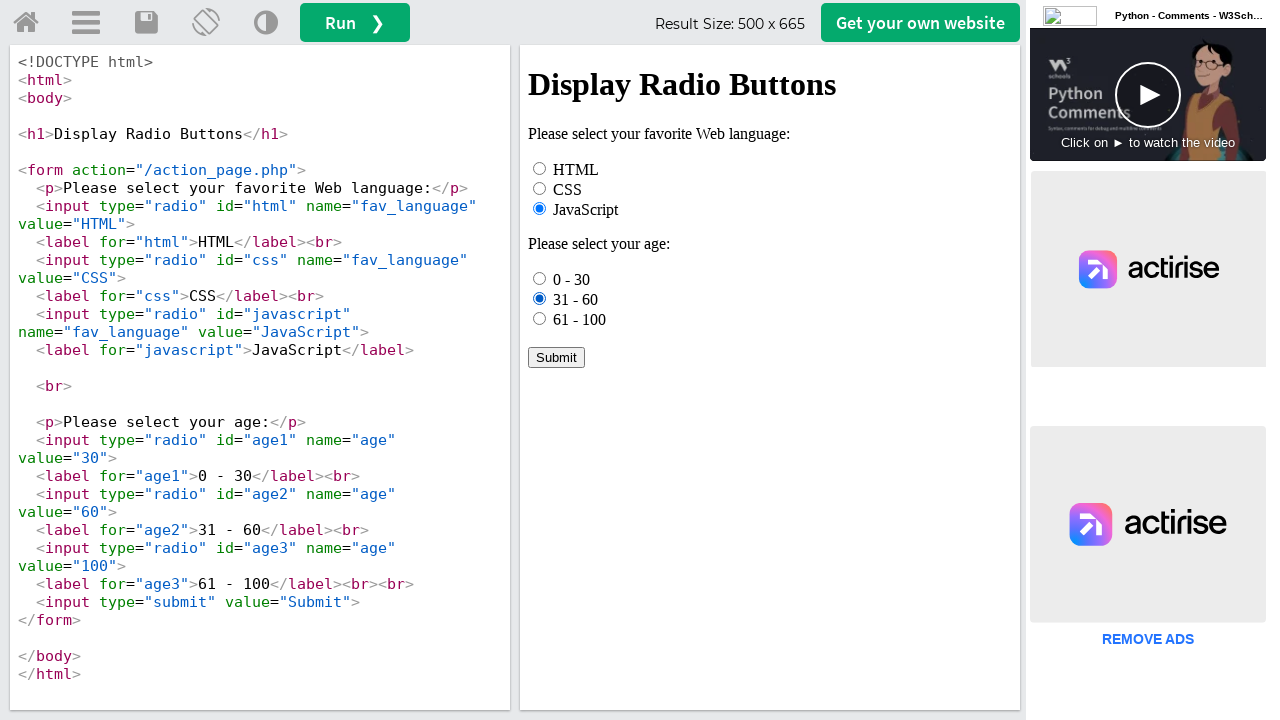